Tests the practice form submission with valid first name and last name fields, selects gender, enters phone number and submits the form.

Starting URL: https://demoqa.com/automation-practice-form

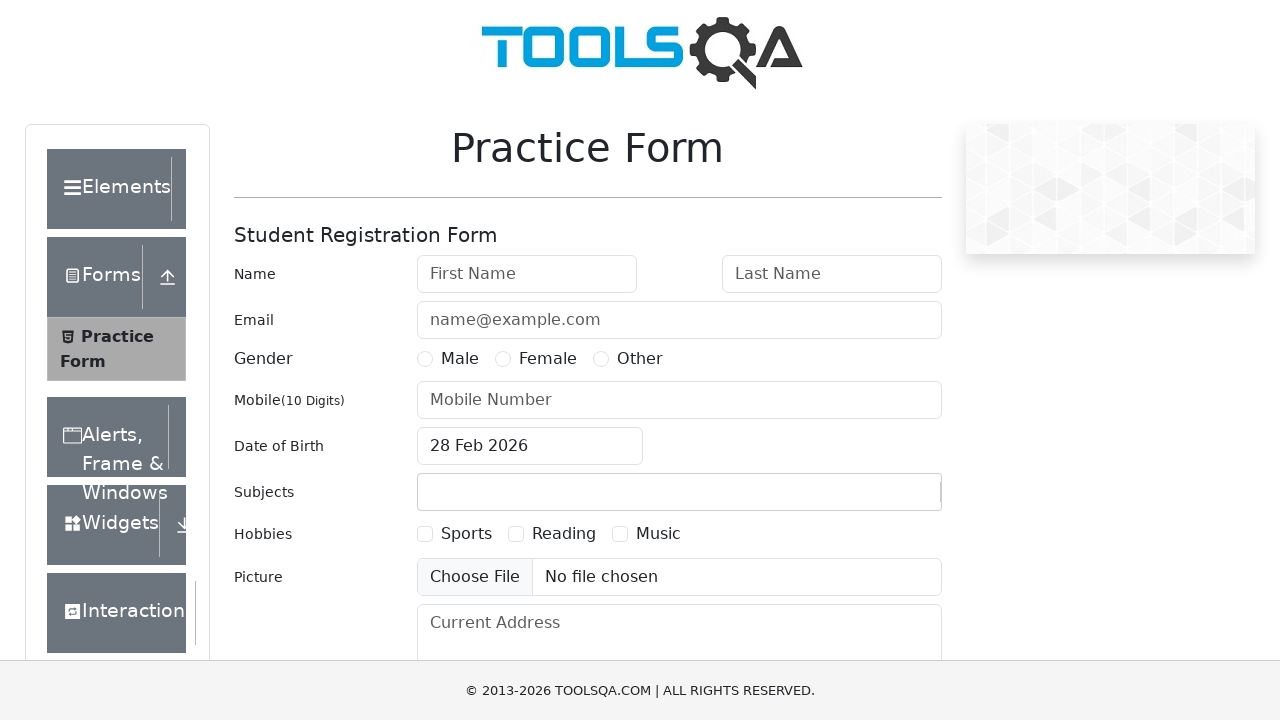

Filled first name field with 'Akshaya' on input#firstName
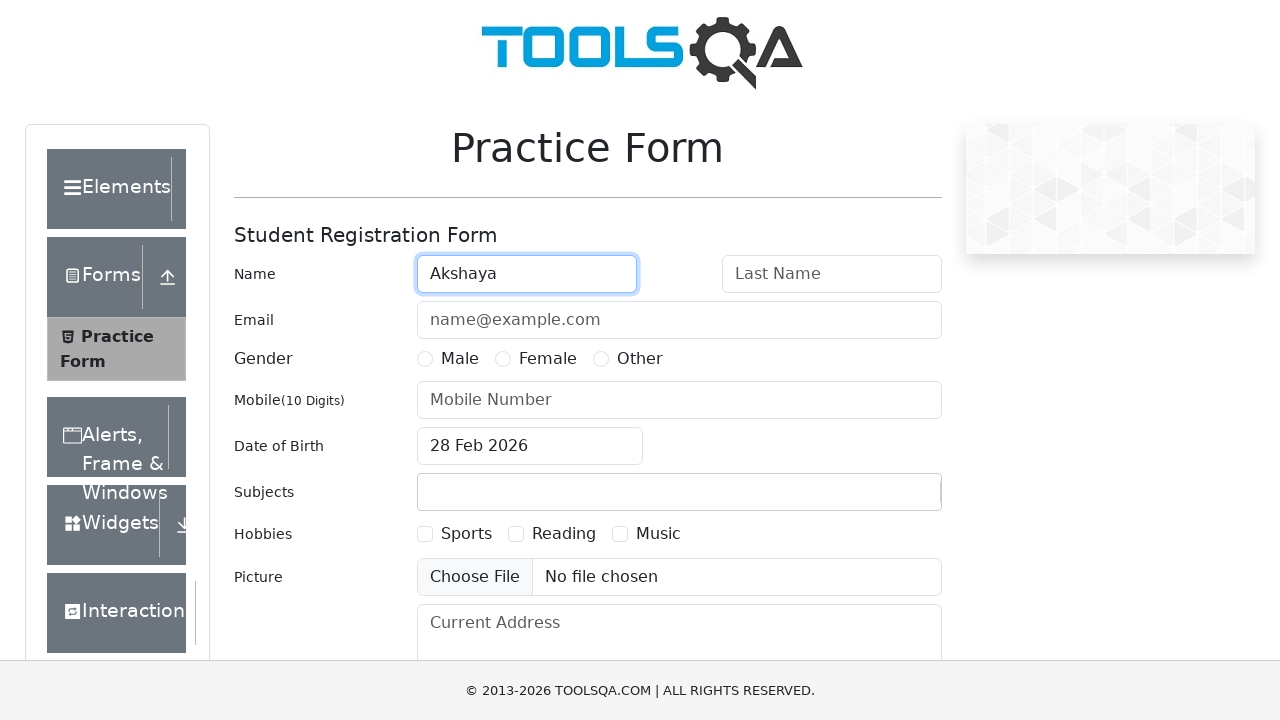

Filled last name field with 'Jain' on input#lastName
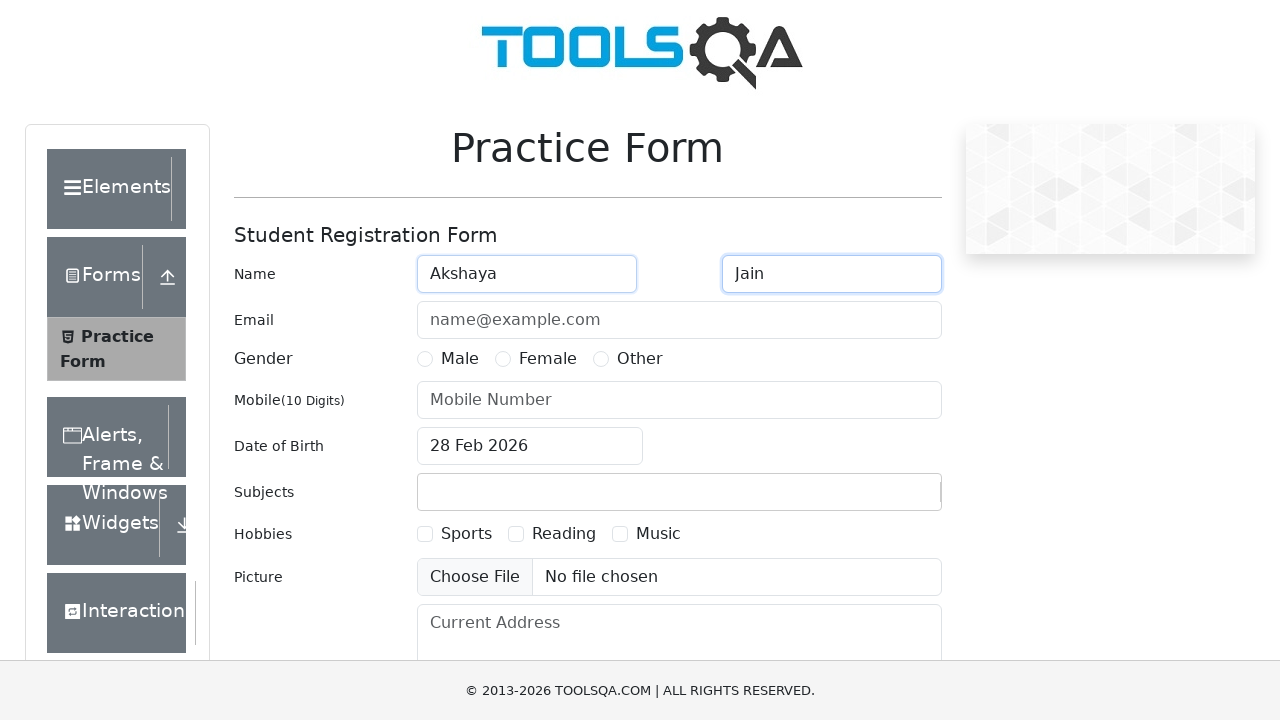

Selected Female gender option at (548, 359) on label:has-text('Female')
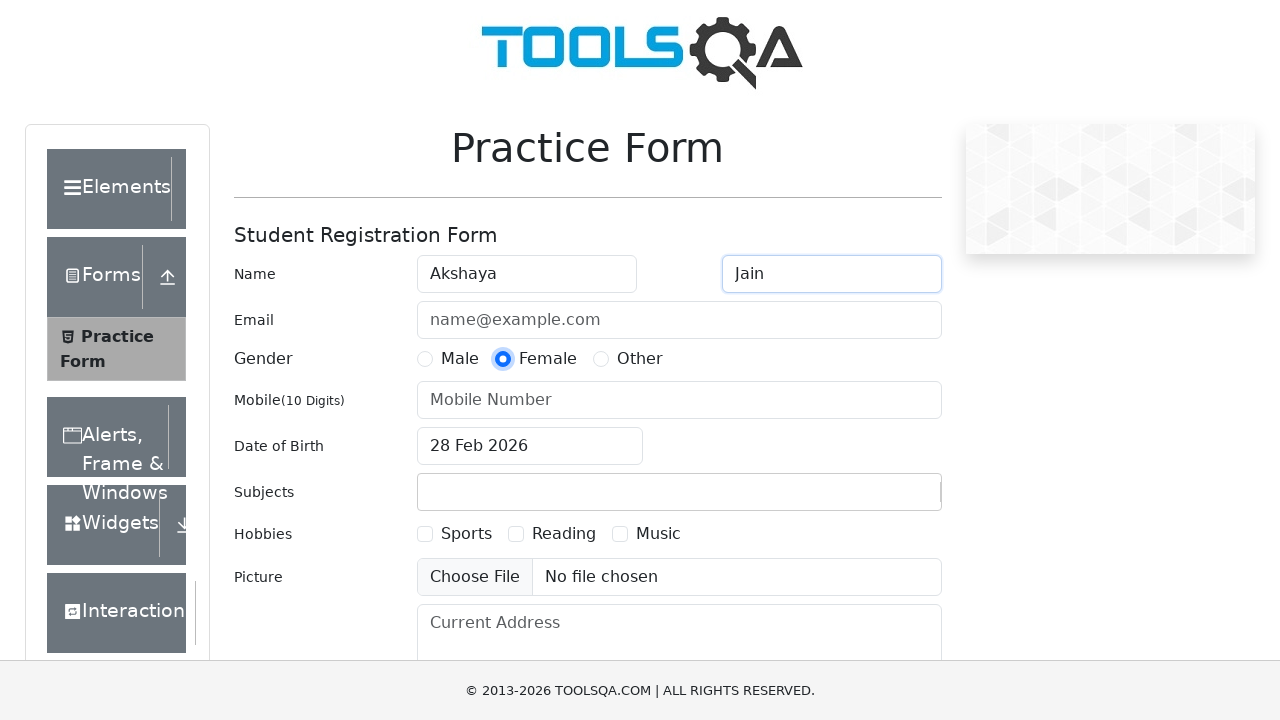

Filled phone number field with '9822385578' on input#userNumber
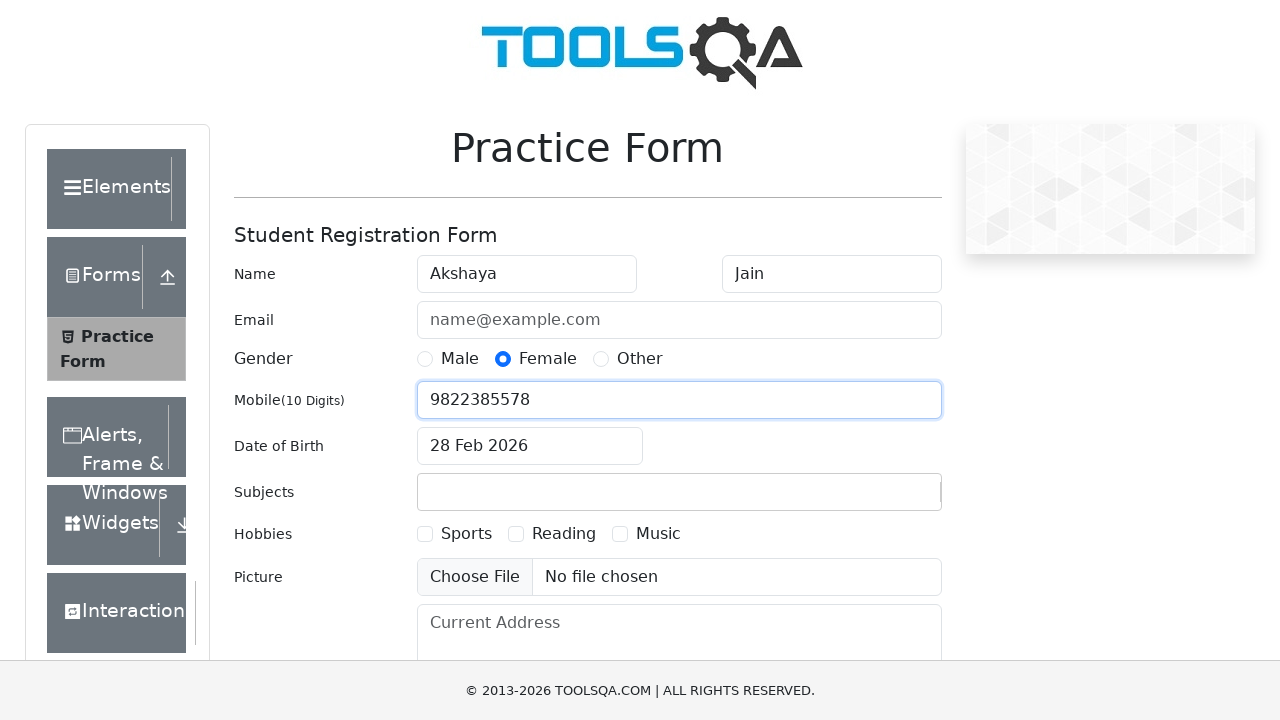

Scrolled submit button into view
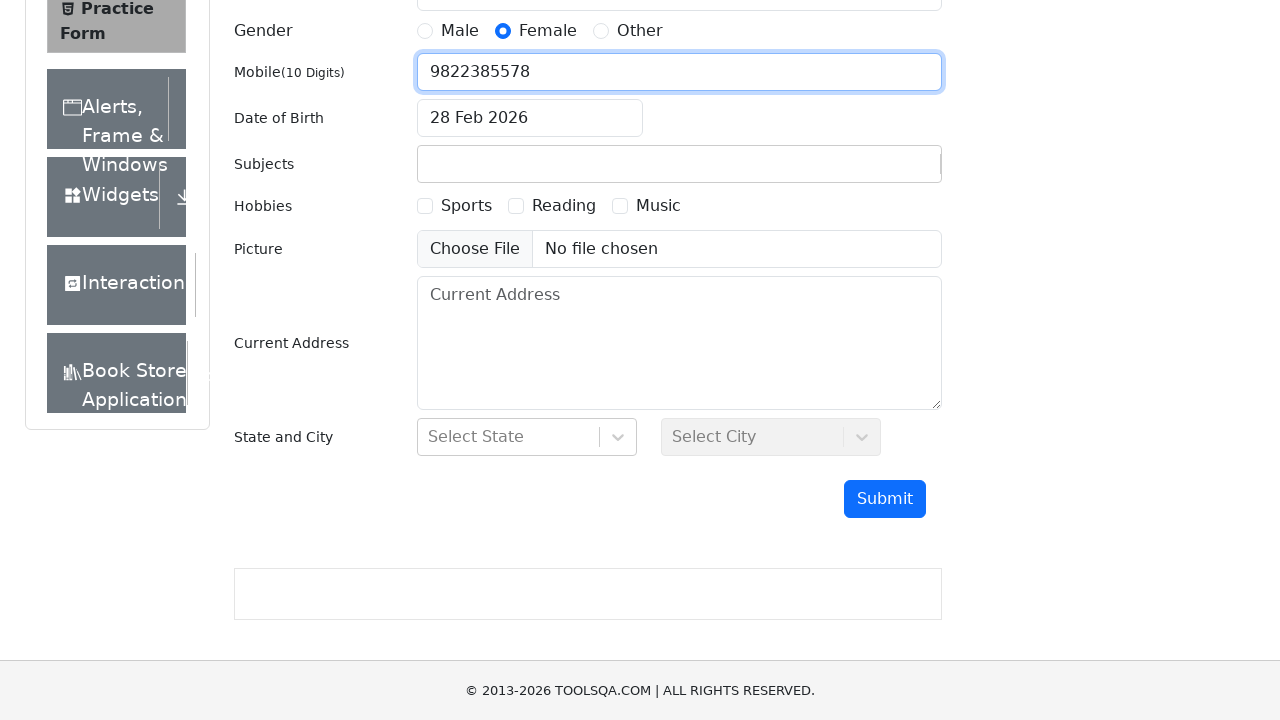

Clicked submit button to submit the practice form at (885, 499) on button#submit
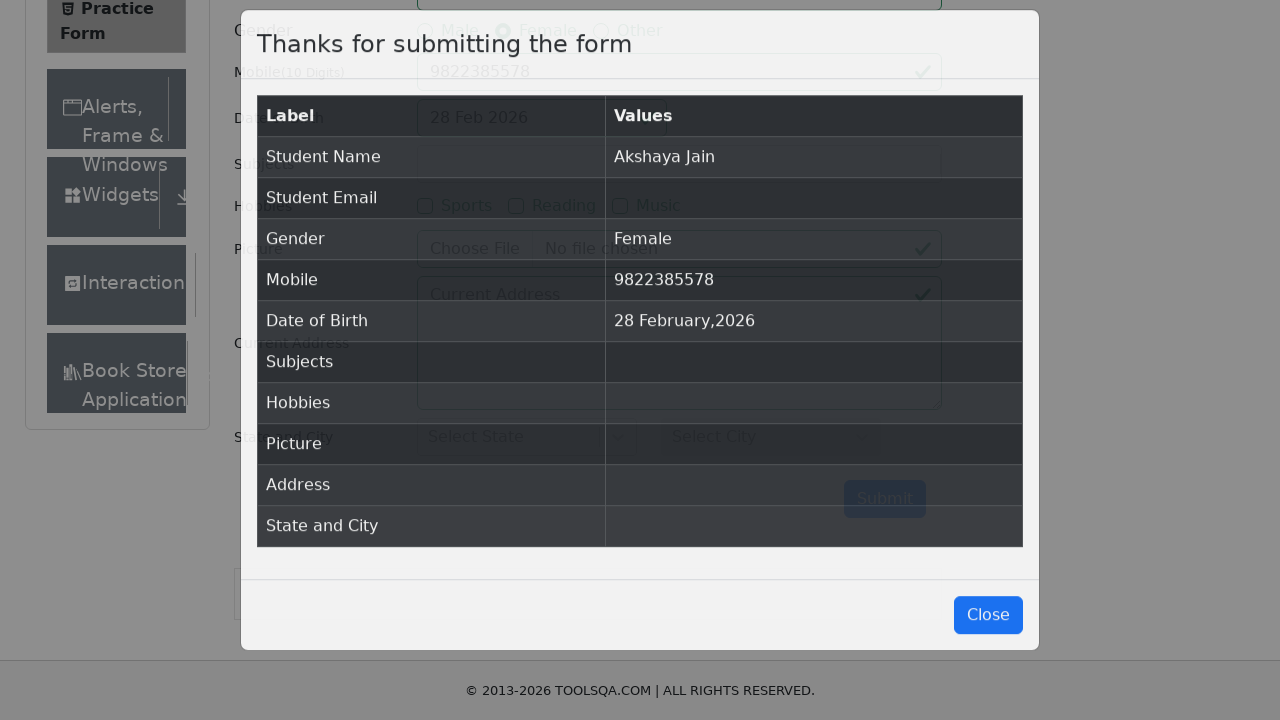

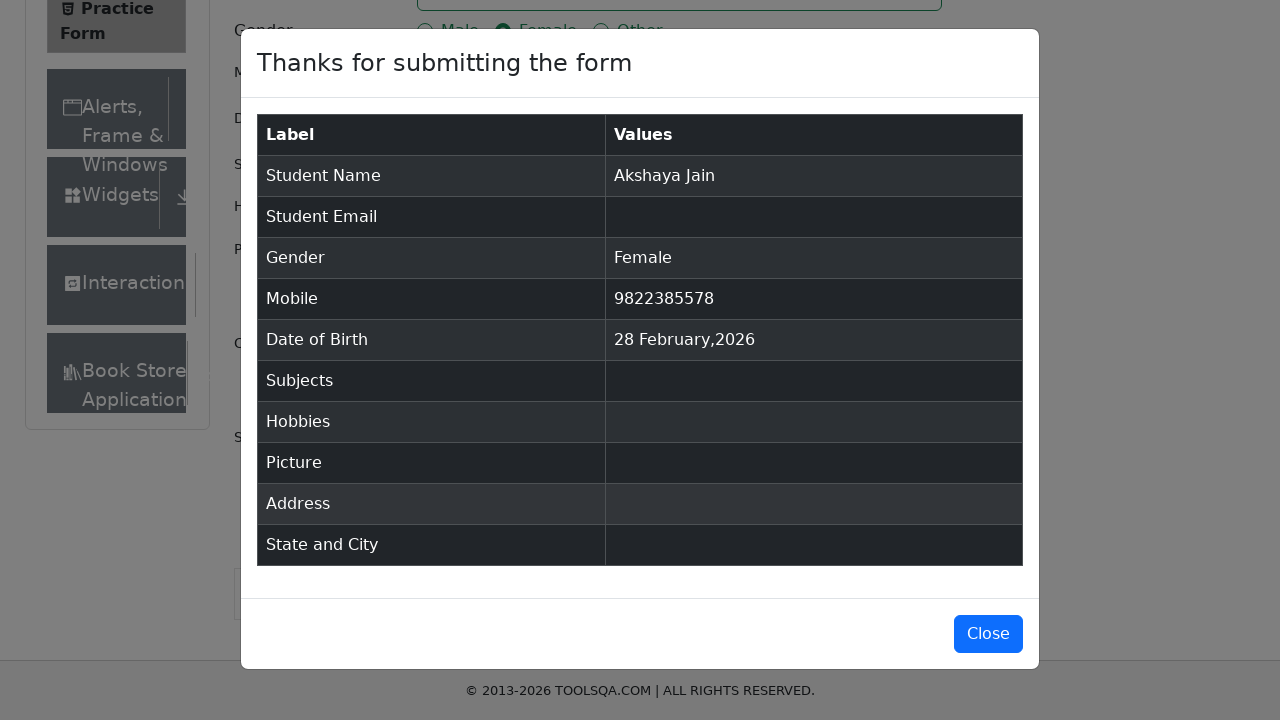